Tests dynamic controls functionality by navigating to the Dynamic Controls page, clicking a checkbox, removing it via button click, waiting for confirmation message, and then adding the checkbox back.

Starting URL: https://the-internet.herokuapp.com/

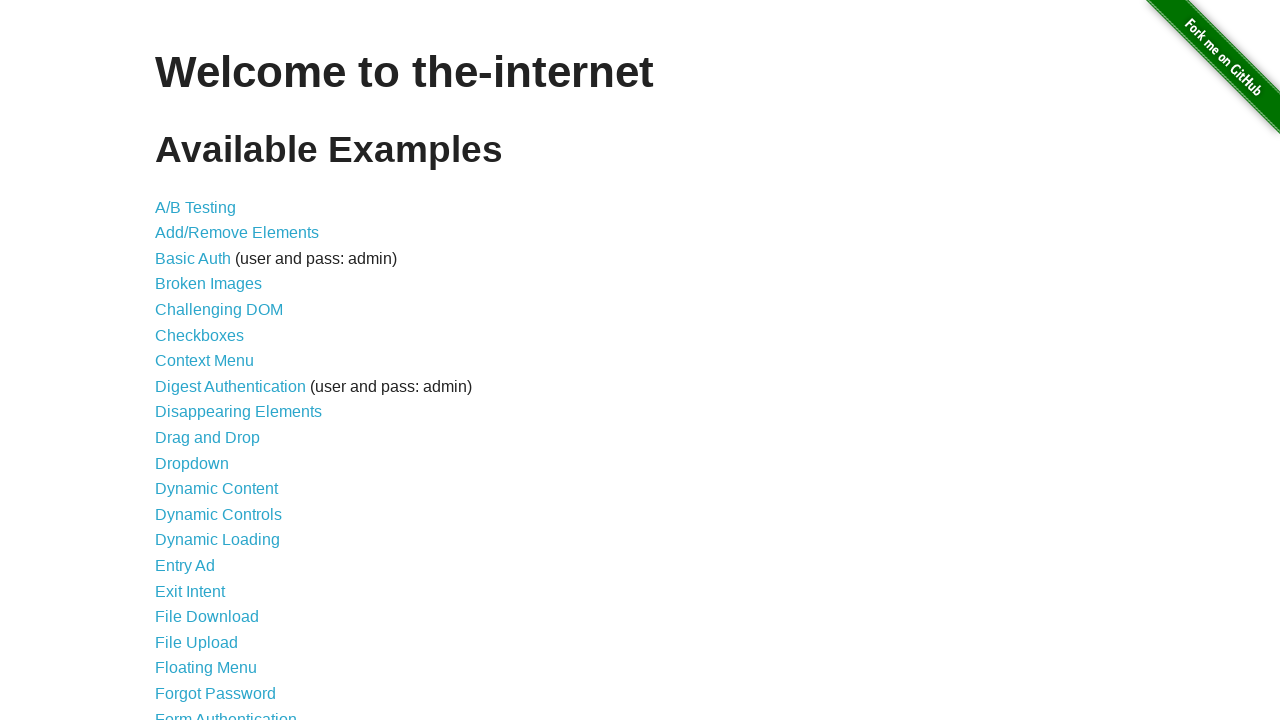

Navigated to the-internet.herokuapp.com homepage
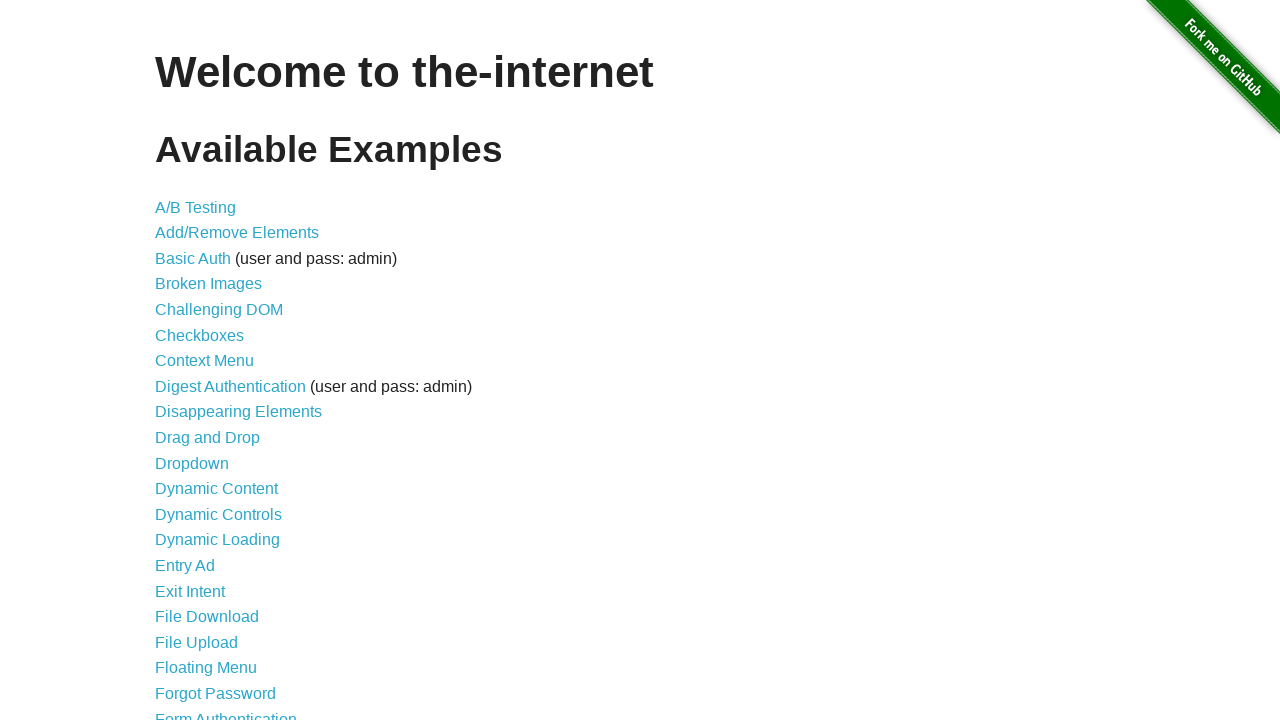

Clicked on Dynamic Controls link at (218, 514) on text=Dynamic Controls
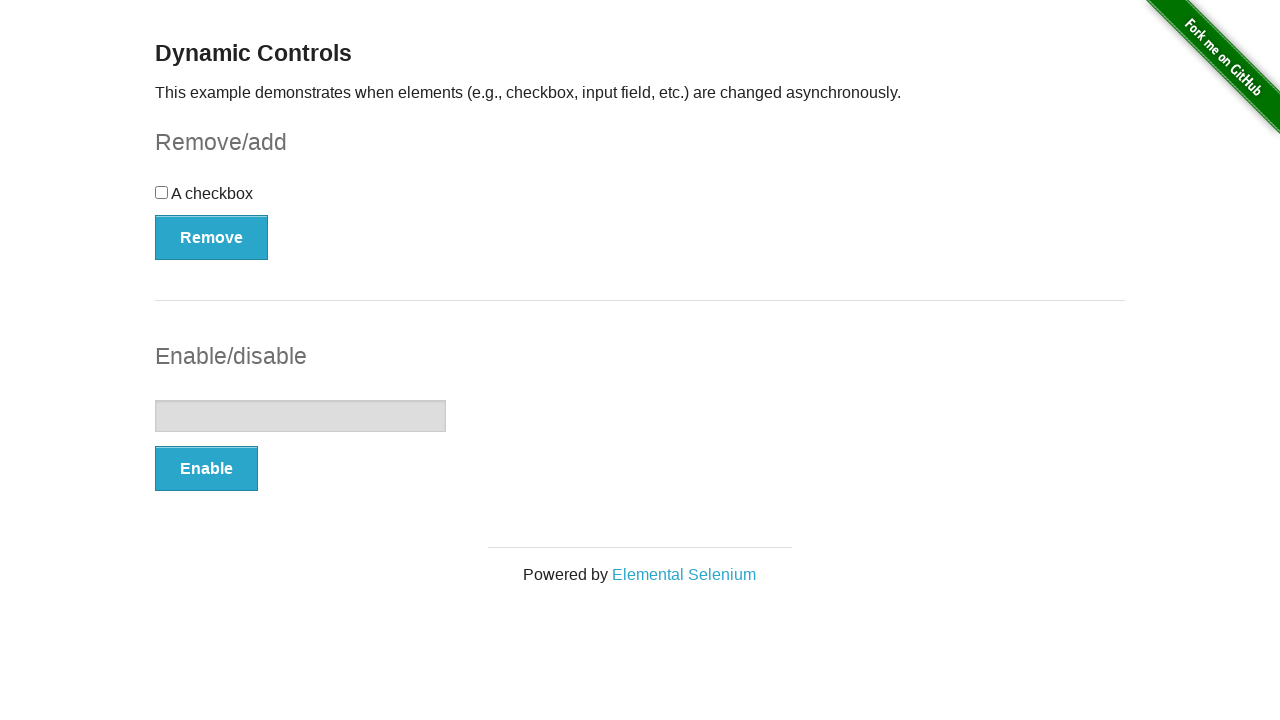

Clicked the checkbox at (640, 200) on div#checkbox
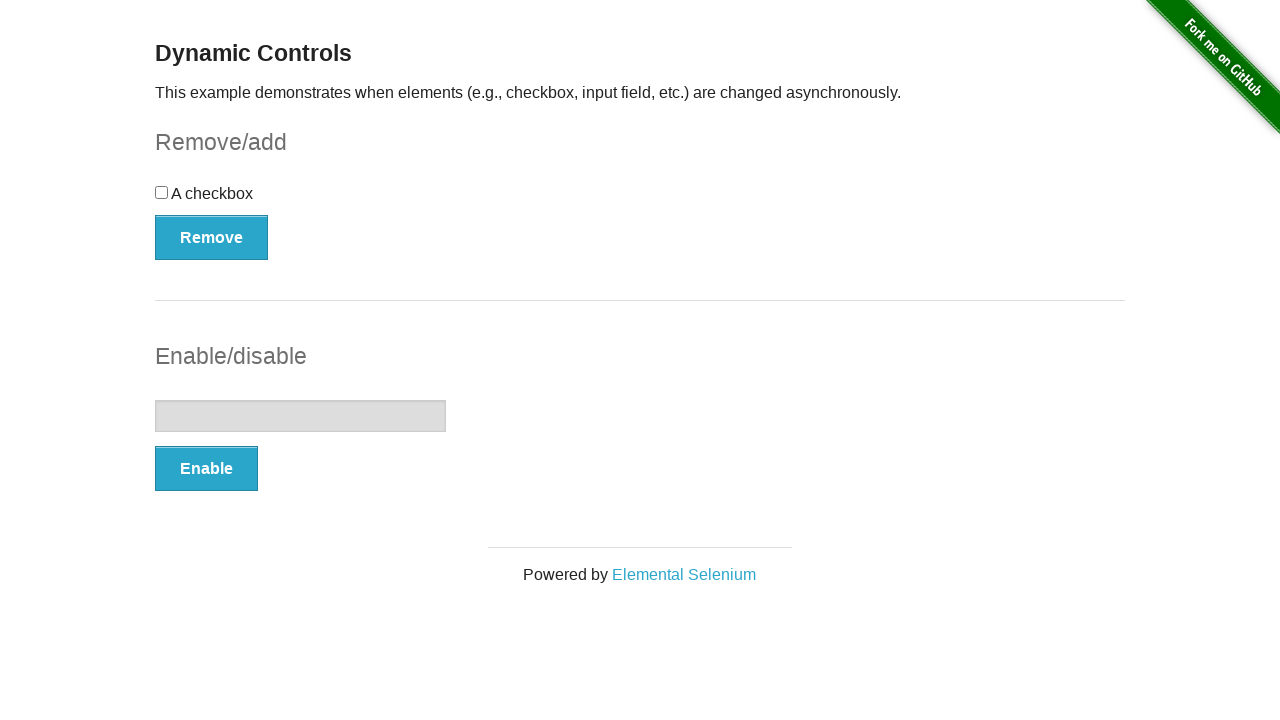

Clicked the Remove button to remove the checkbox at (212, 237) on xpath=//button[@onclick='swapCheckbox()']
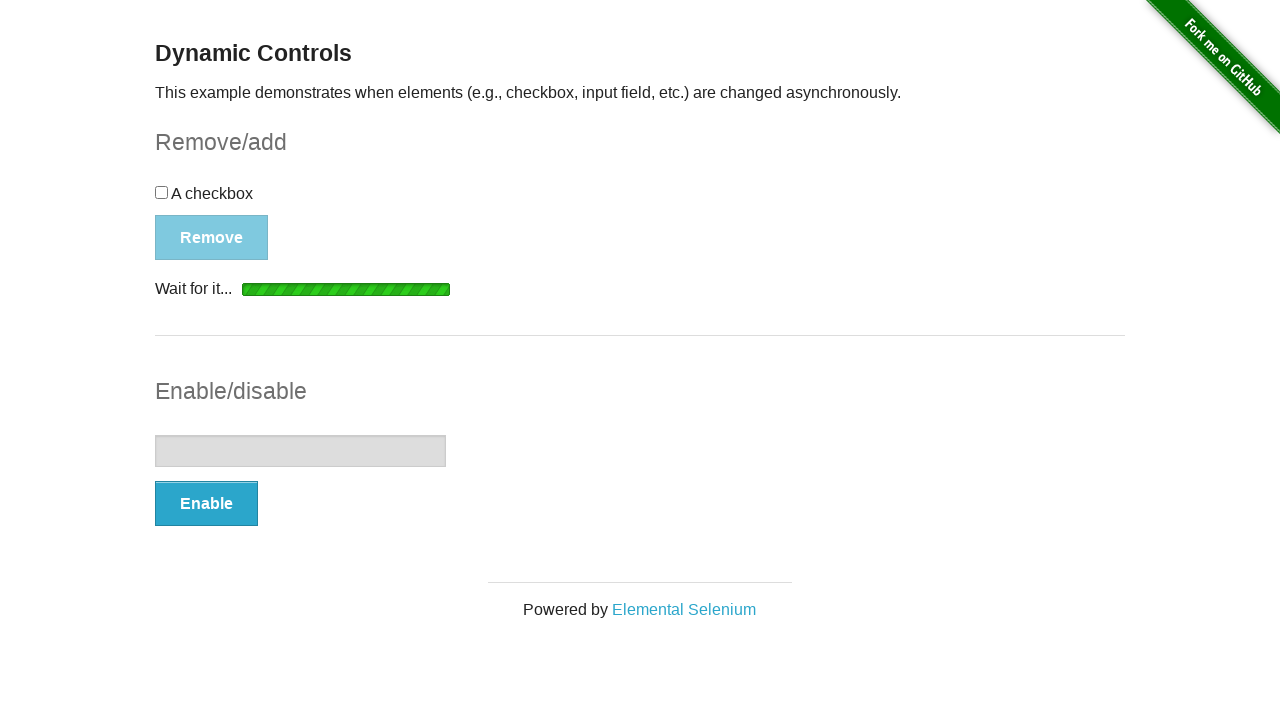

Confirmation message appeared after checkbox removal
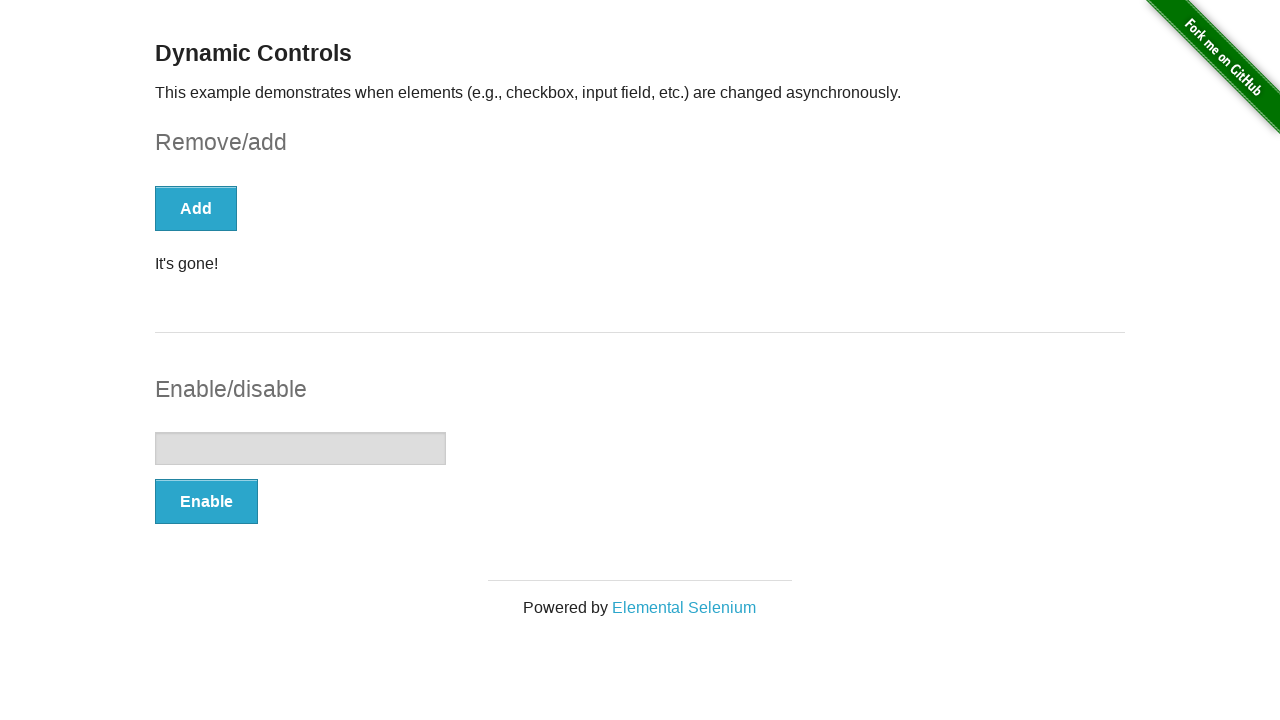

Clicked the Add button to bring back the checkbox at (196, 208) on xpath=//button[@onclick='swapCheckbox()']
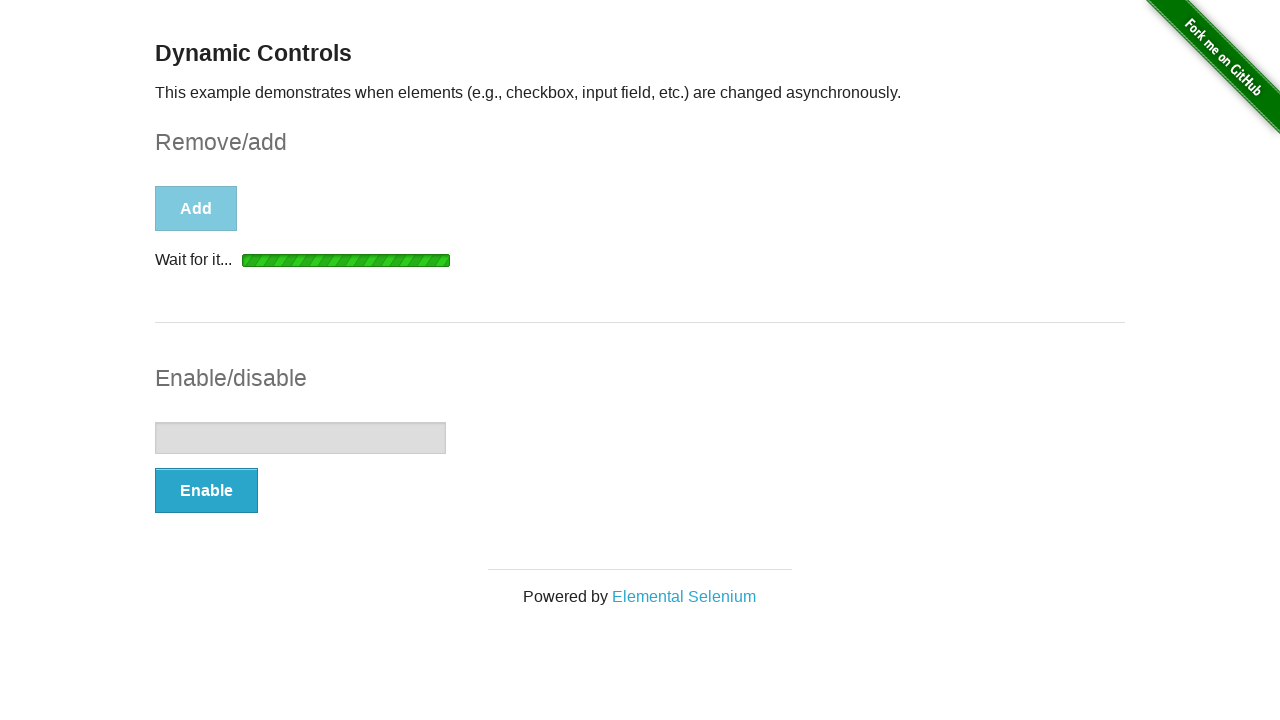

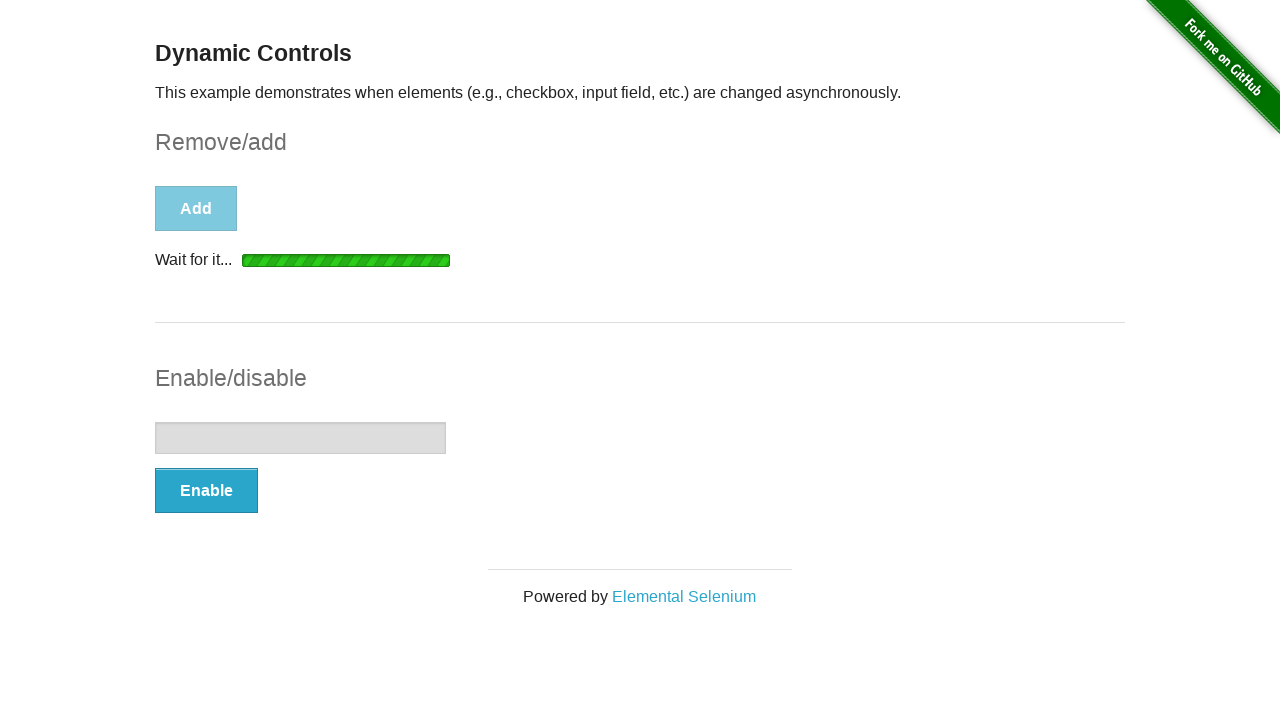